Tests the calculator multiplication functionality by entering two numbers, selecting times operation, and verifying the product result

Starting URL: https://testpages.eviltester.com/styled/calculator

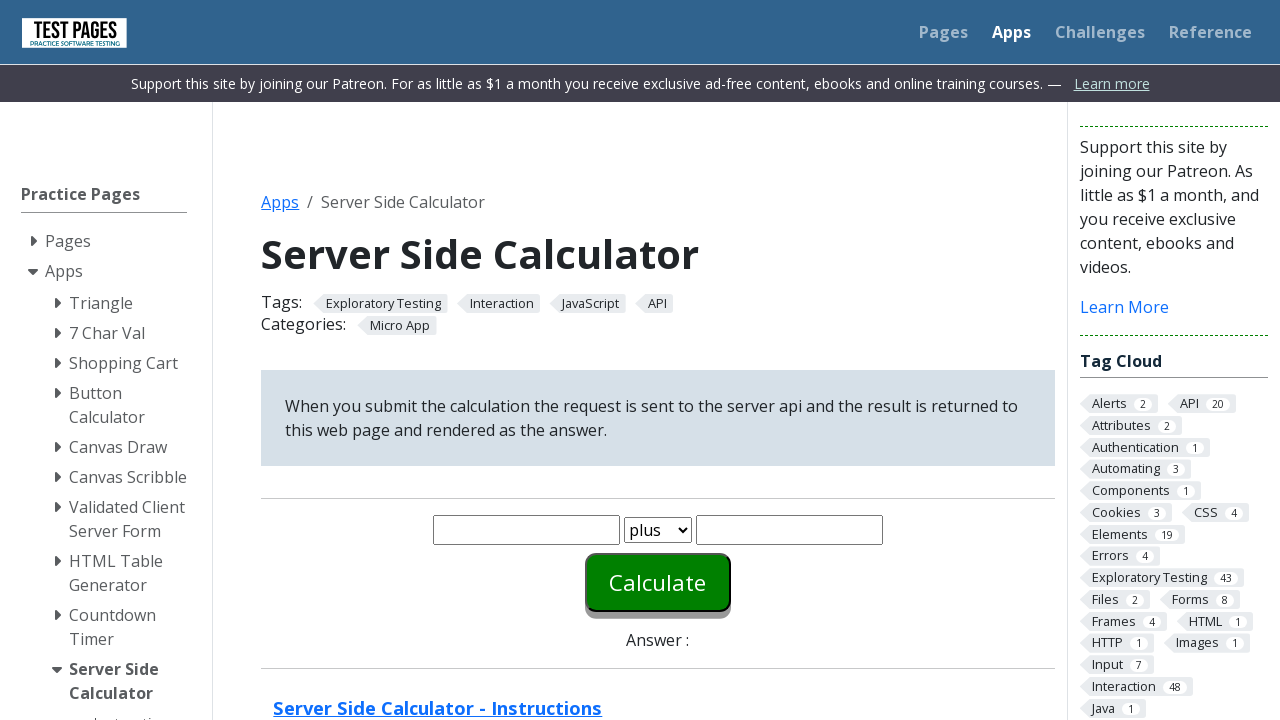

Filled first number input with '6' on #number1
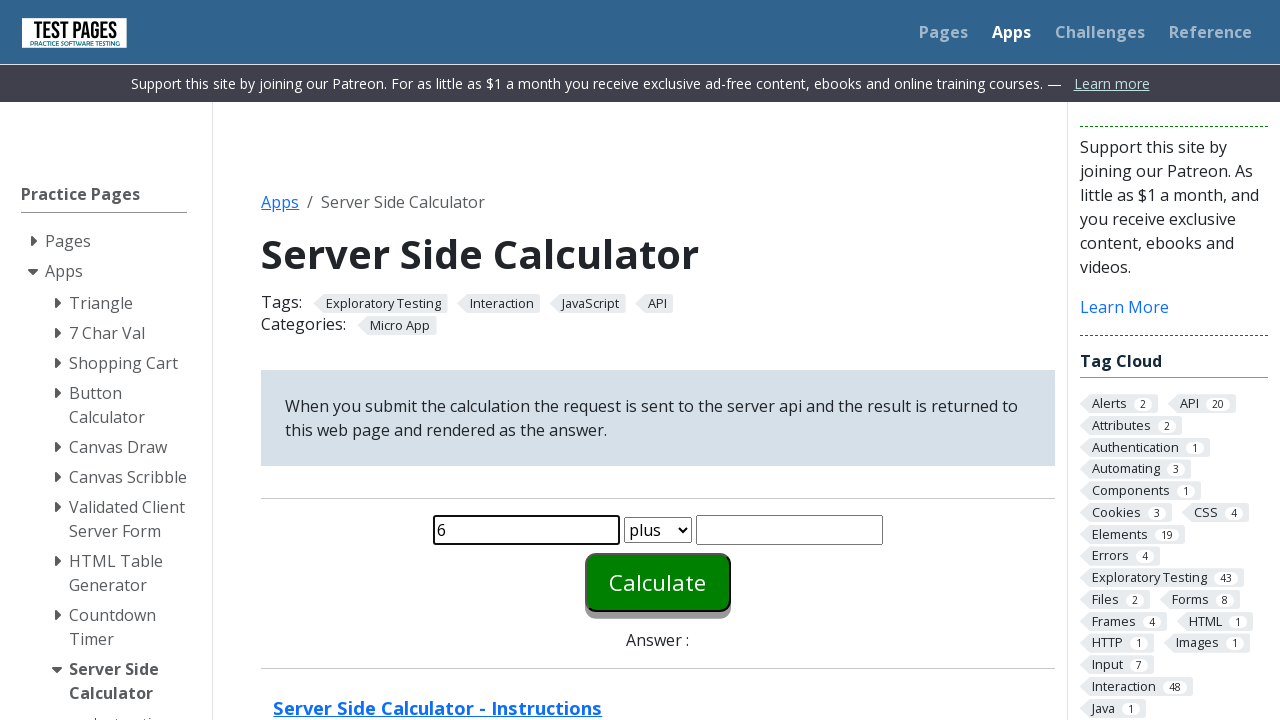

Filled second number input with '2' on #number2
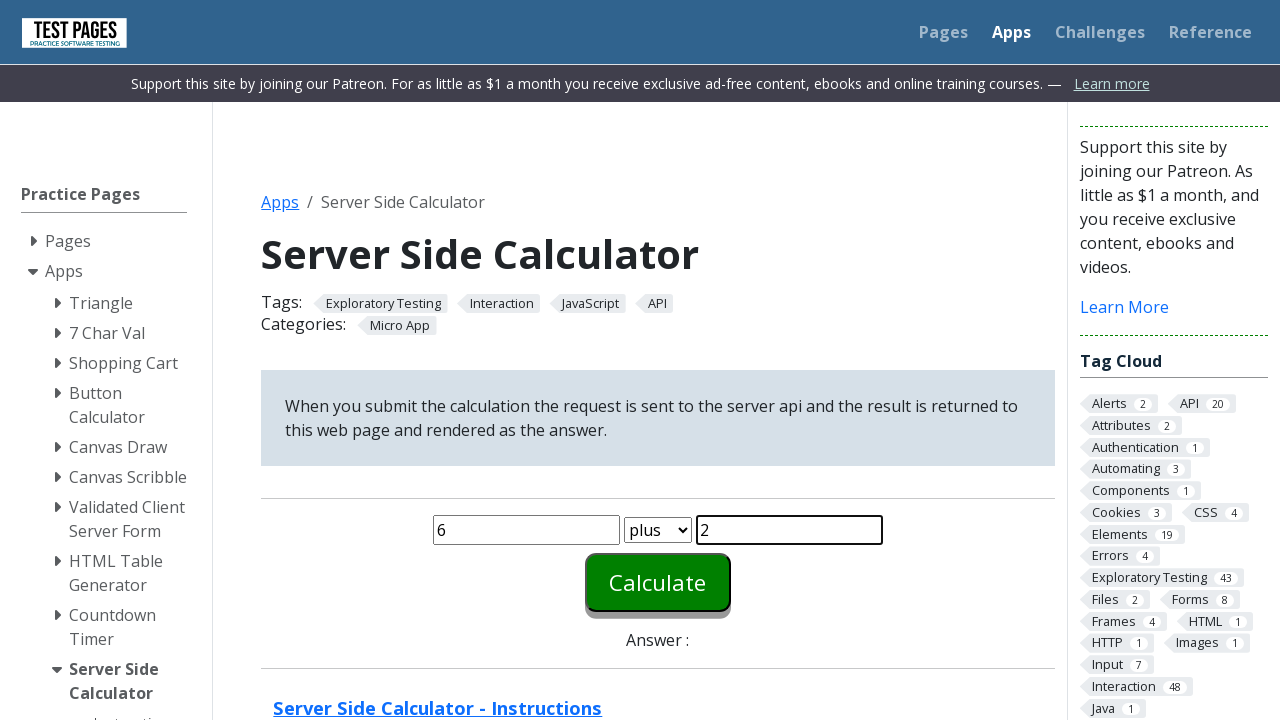

Selected 'times' operation from function dropdown on #function
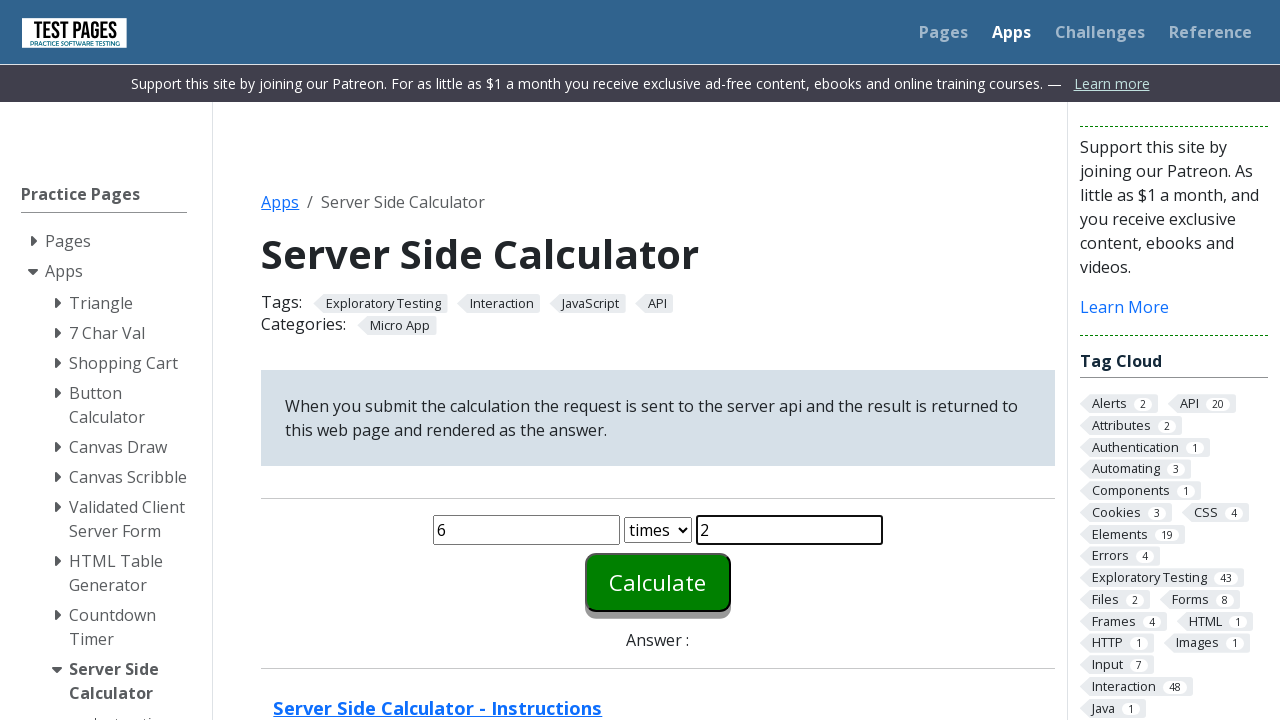

Clicked Calculate button to perform multiplication at (658, 582) on #calculate
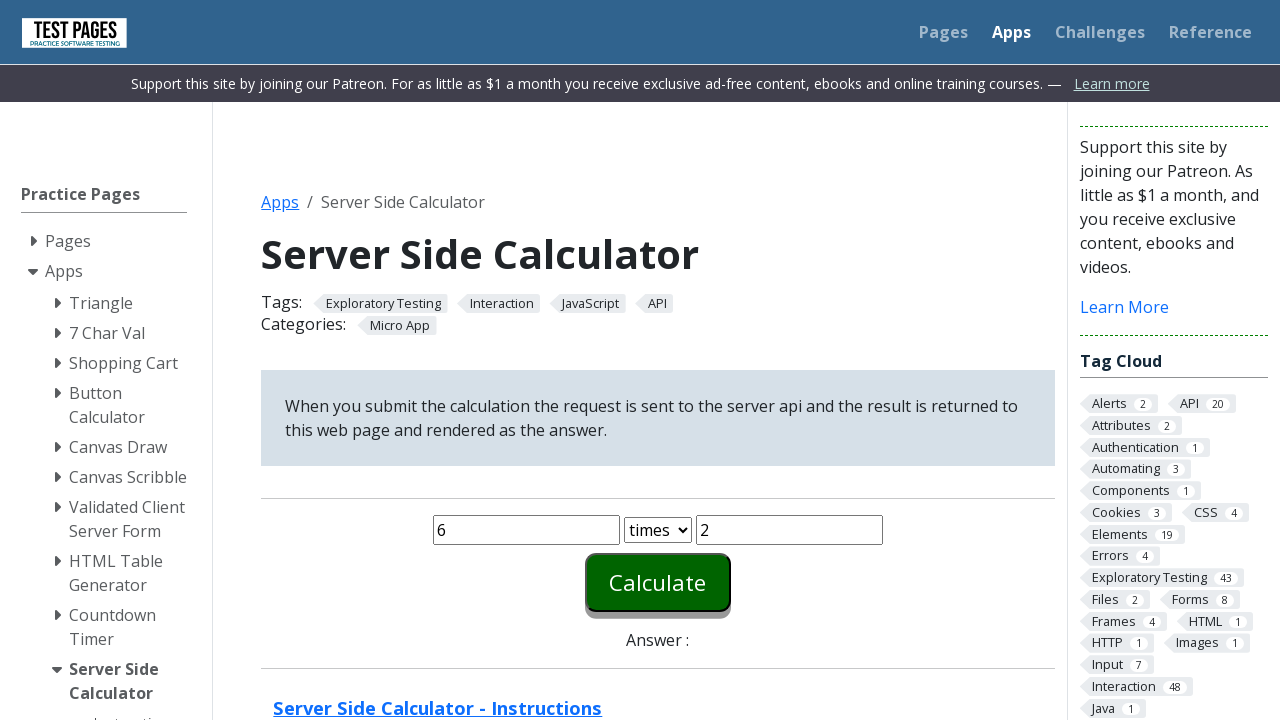

Answer element appeared on page
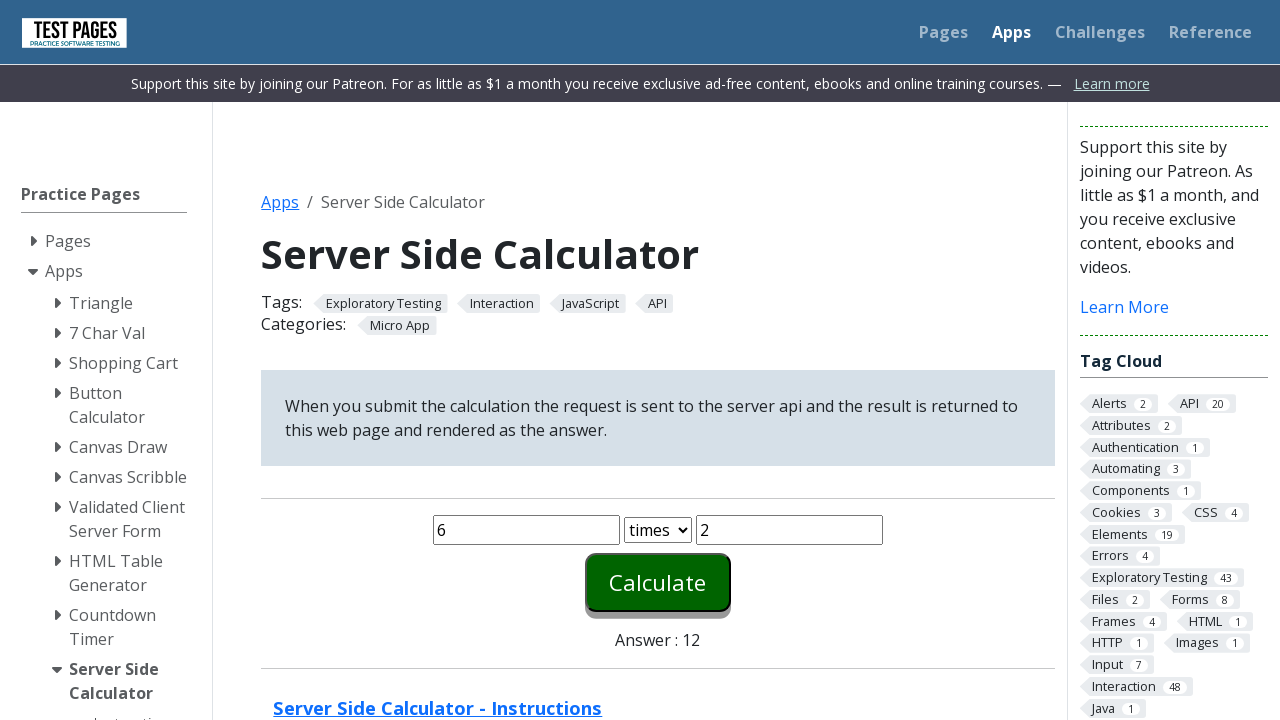

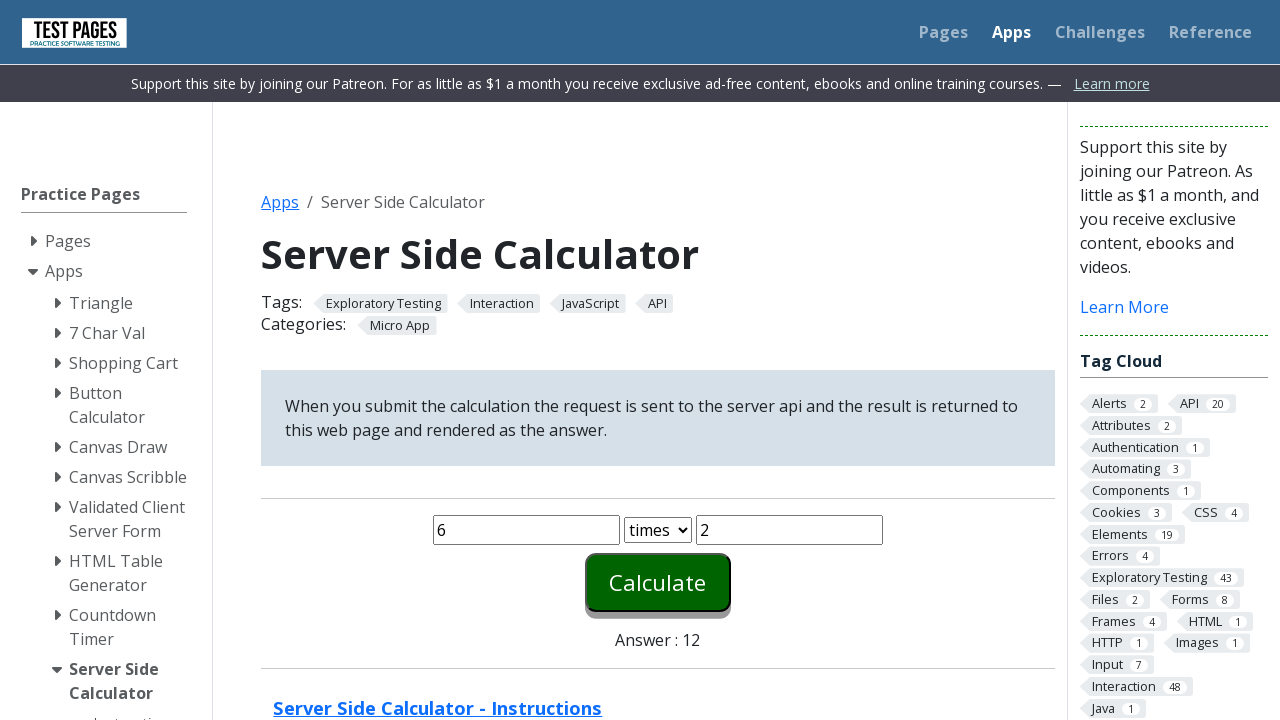